Tests that the Playwright homepage has "Playwright" in the title and verifies the "Get Started" link has the correct href attribute, then clicks it and verifies navigation to the intro page

Starting URL: https://playwright.dev/

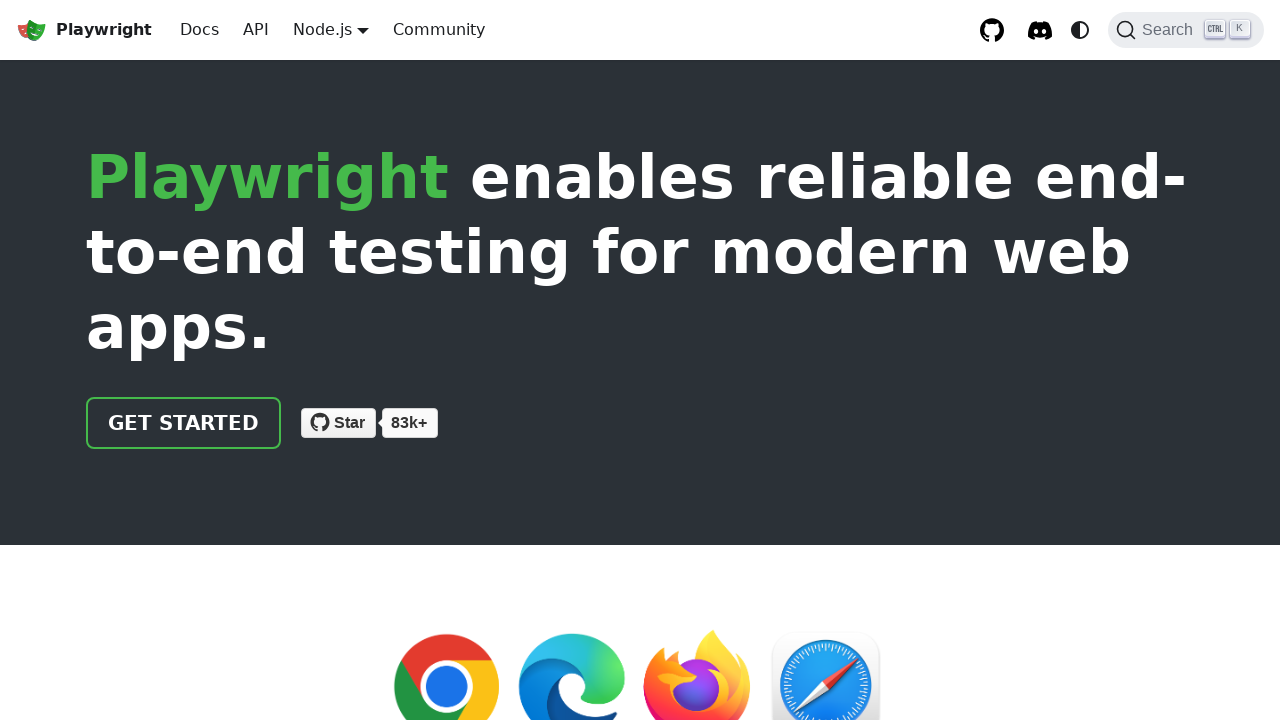

Verified page title contains 'Playwright'
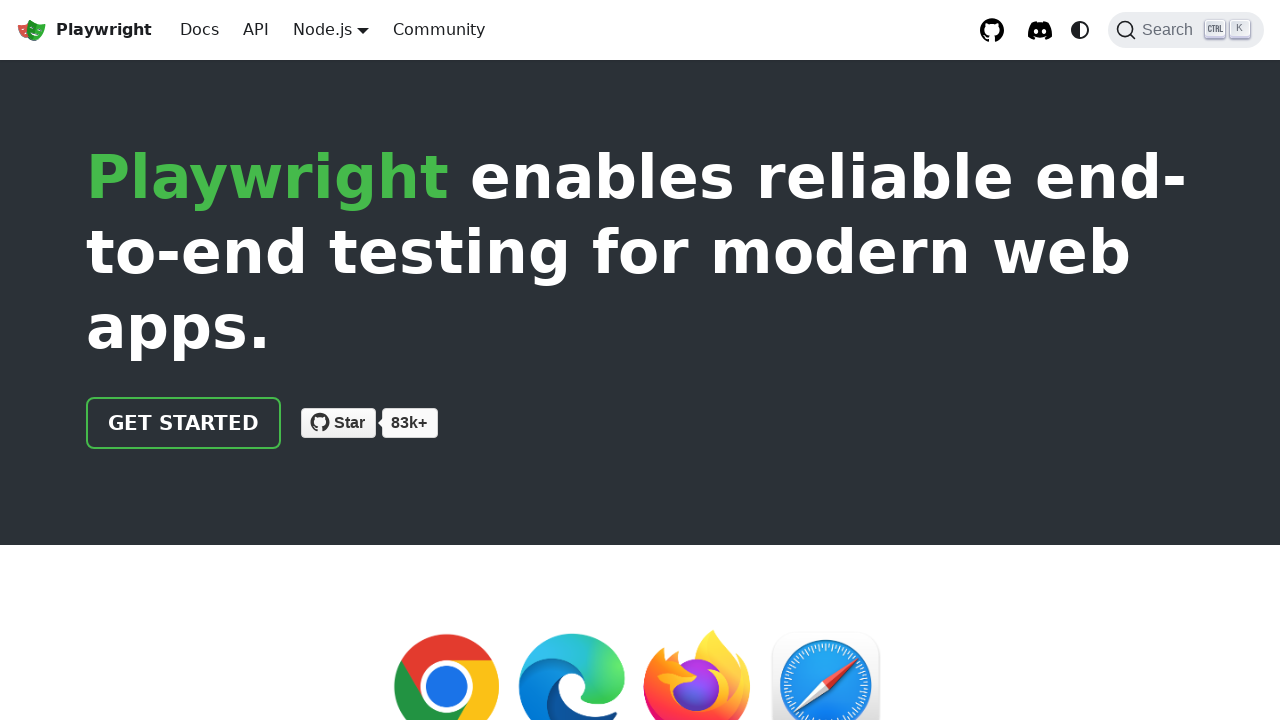

Located 'Get Started' link
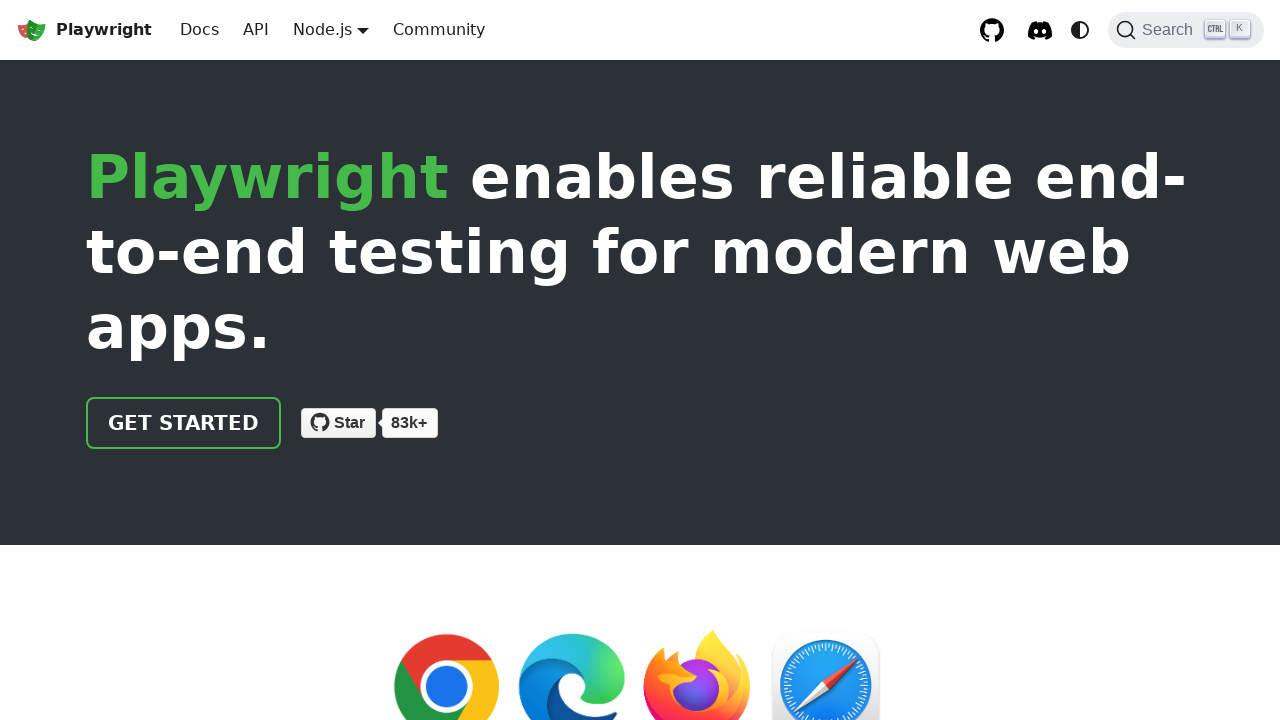

Verified 'Get Started' link has href attribute '/docs/intro'
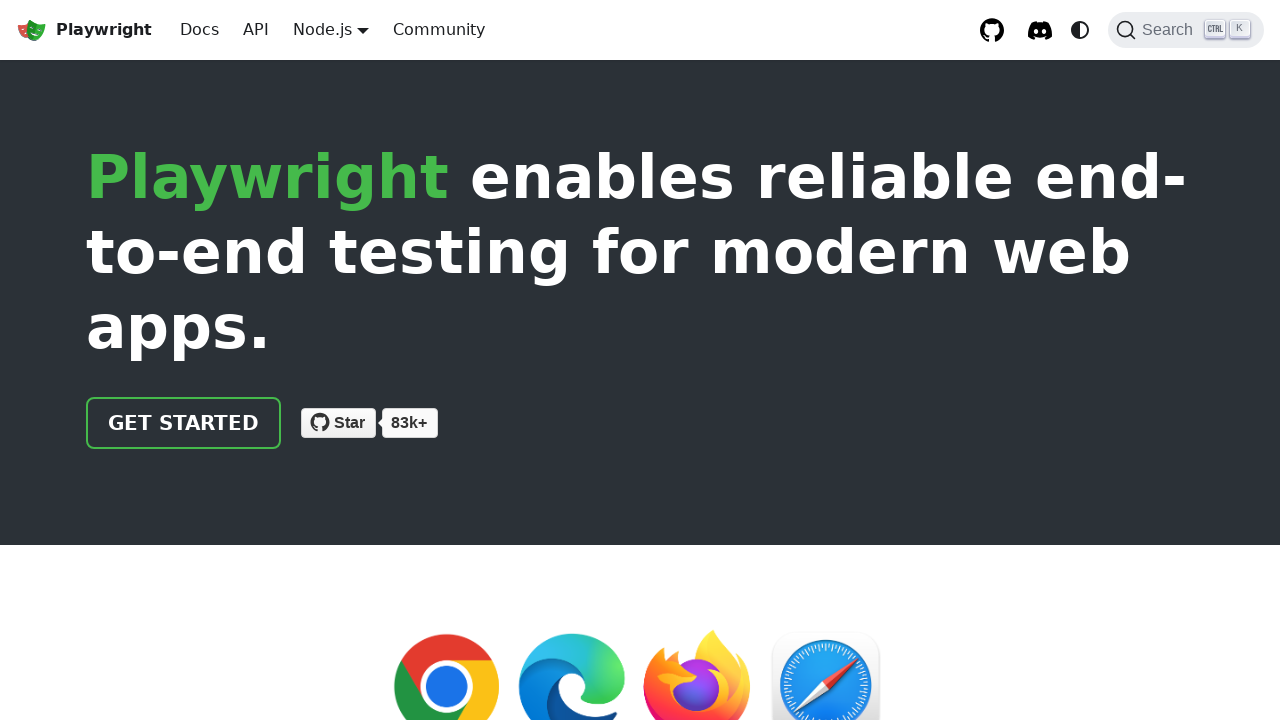

Clicked 'Get Started' link at (184, 423) on text=Get Started
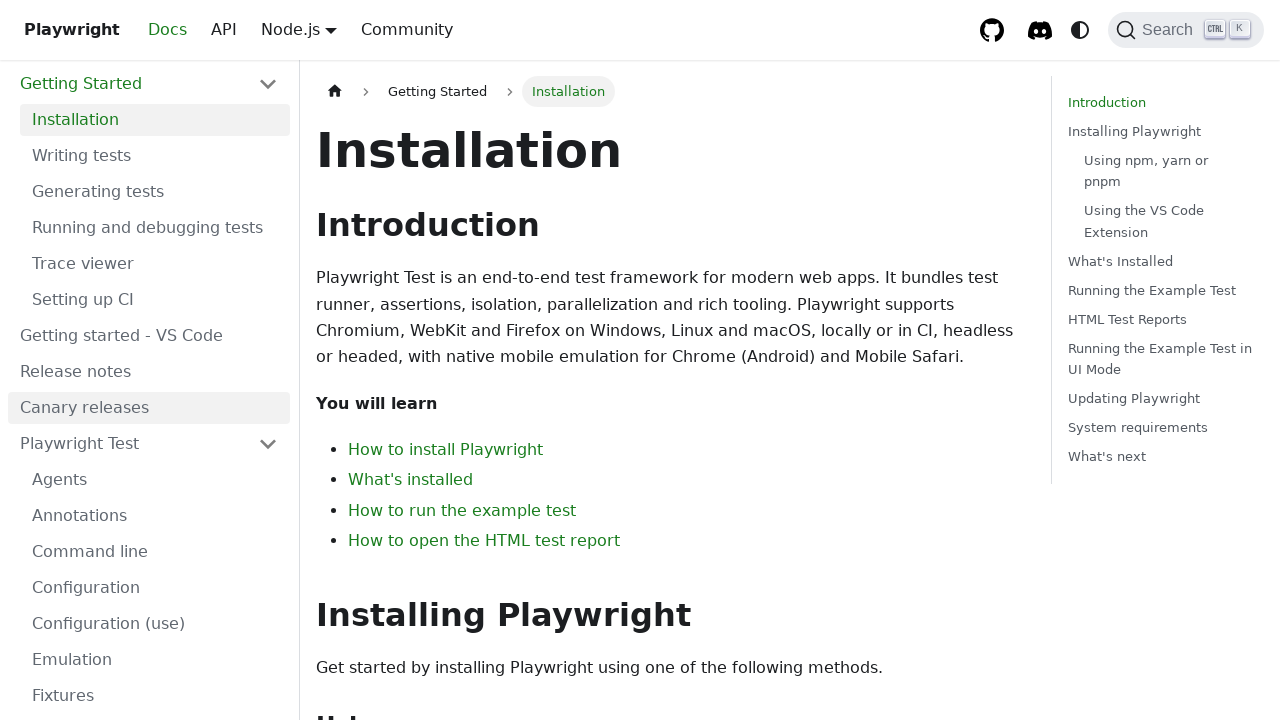

Verified navigation to intro page - URL contains 'intro'
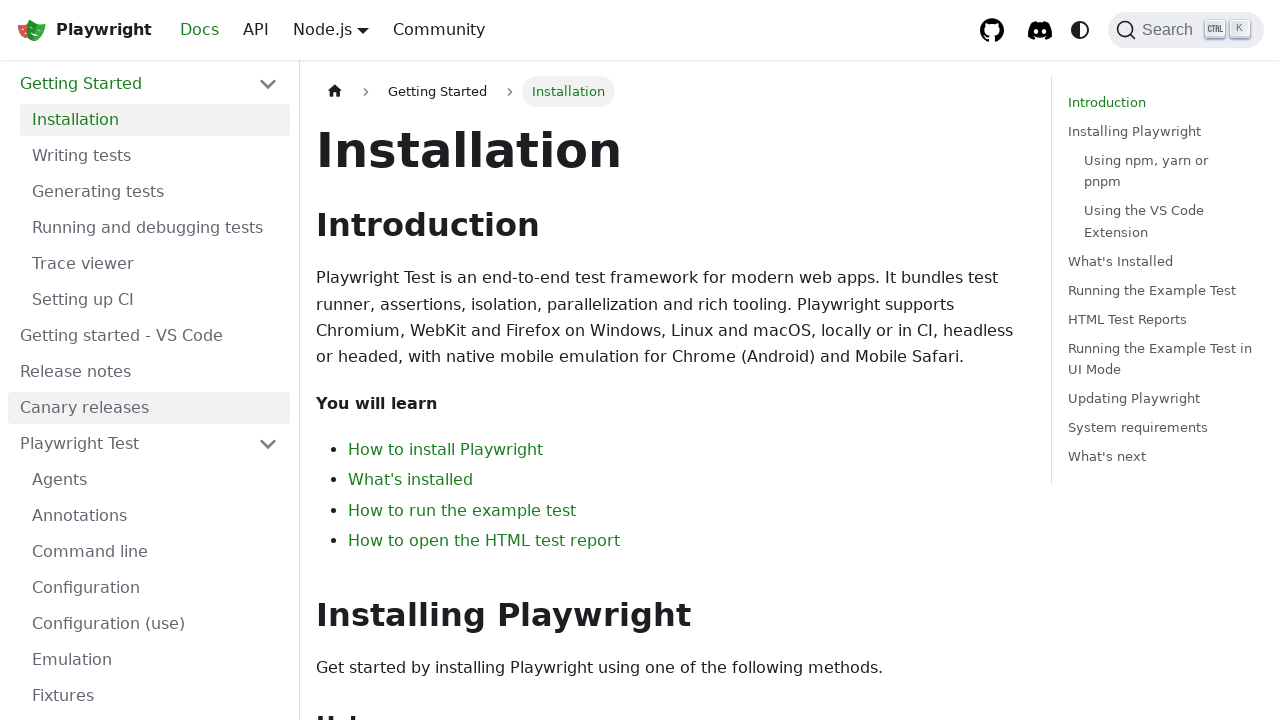

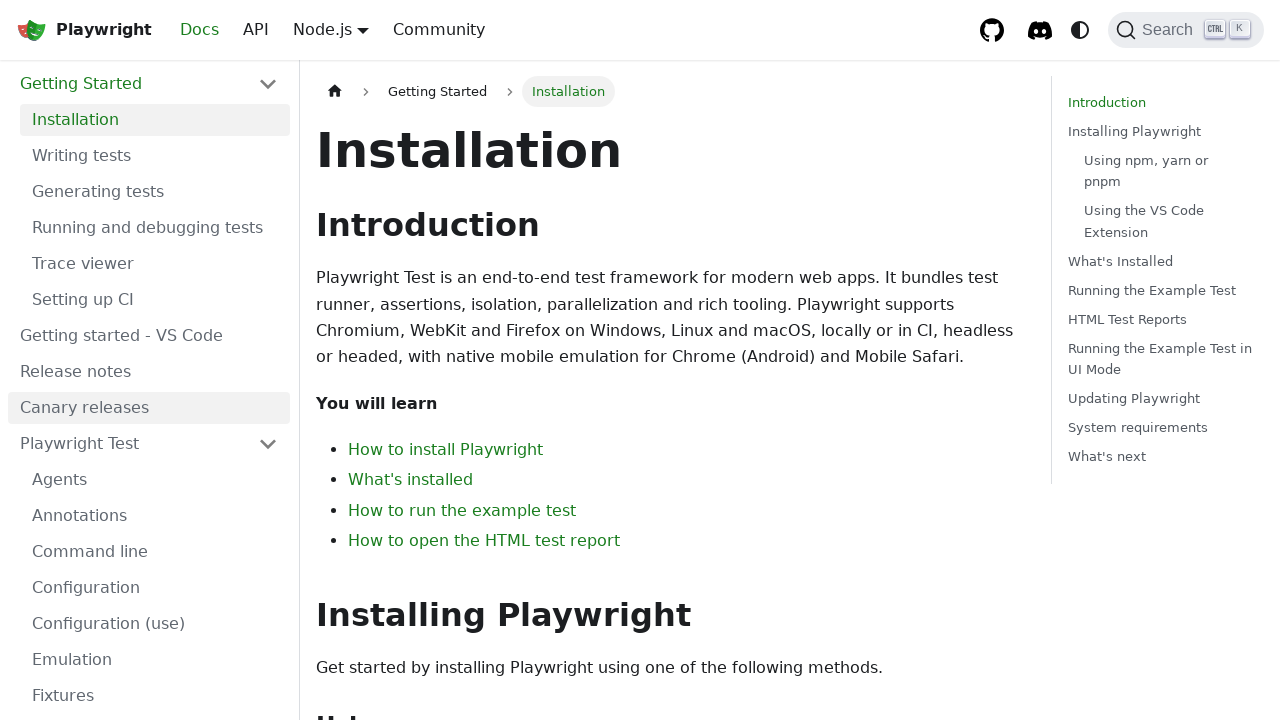